Tests adding a new book to a catalog by clicking the "add book" button, filling in title and author fields, and submitting the form

Starting URL: https://tap-ht24-testverktyg.github.io/exam-template/

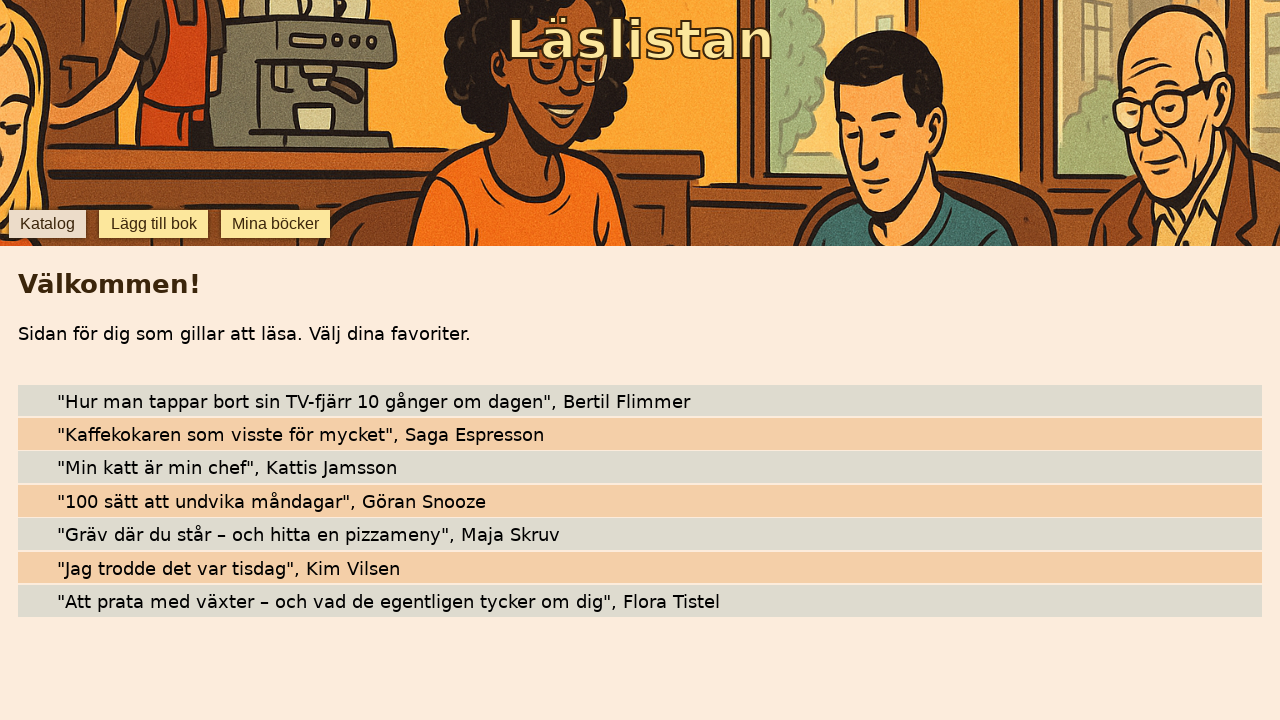

Clicked 'lägg till bok' button to open add book form at (154, 224) on internal:role=button[name="lägg till bok"i]
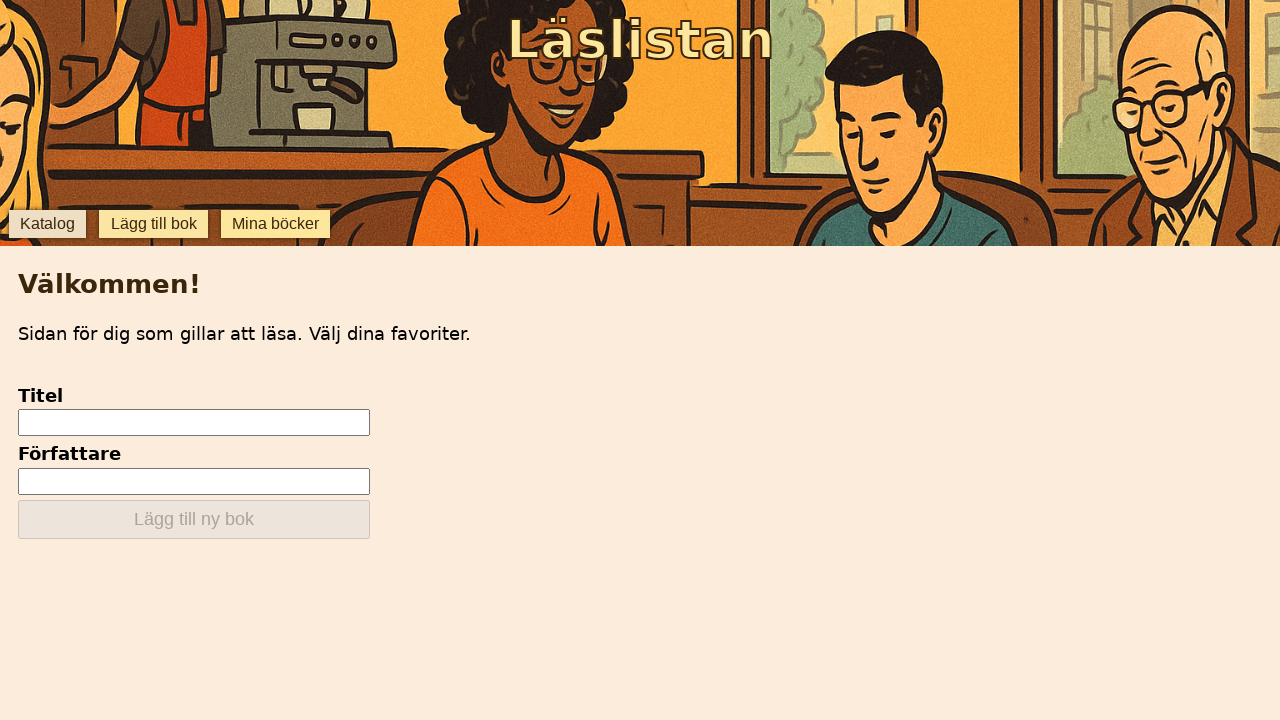

Title input field became visible
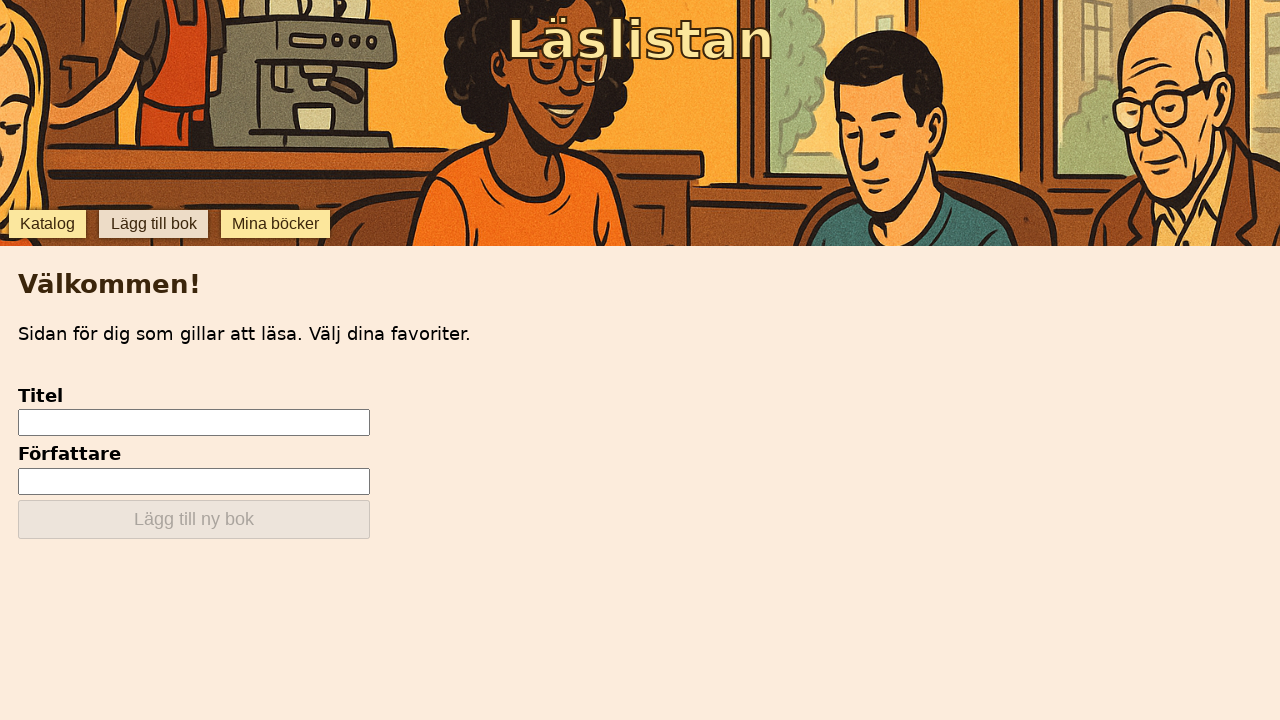

Filled title field with 'chokolat' on internal:testid=[data-testid="add-input-title"s]
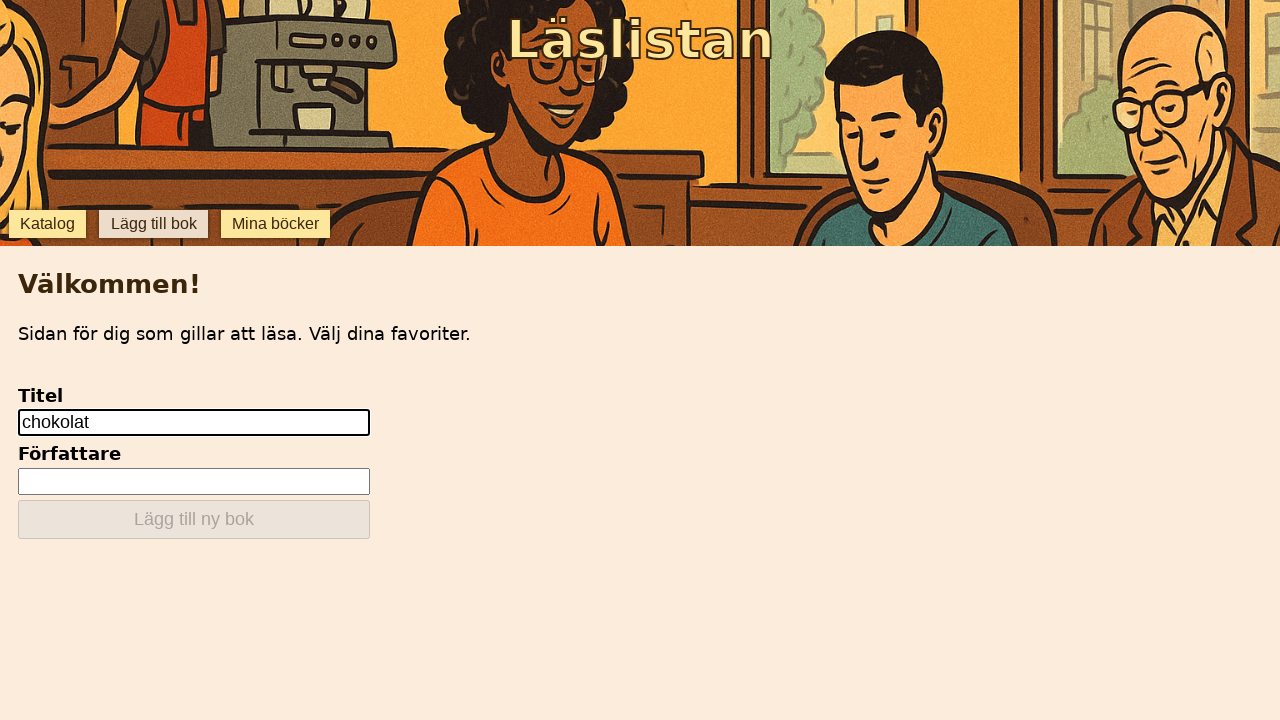

Filled author field with 'Sussanna' on internal:testid=[data-testid="add-input-author"s]
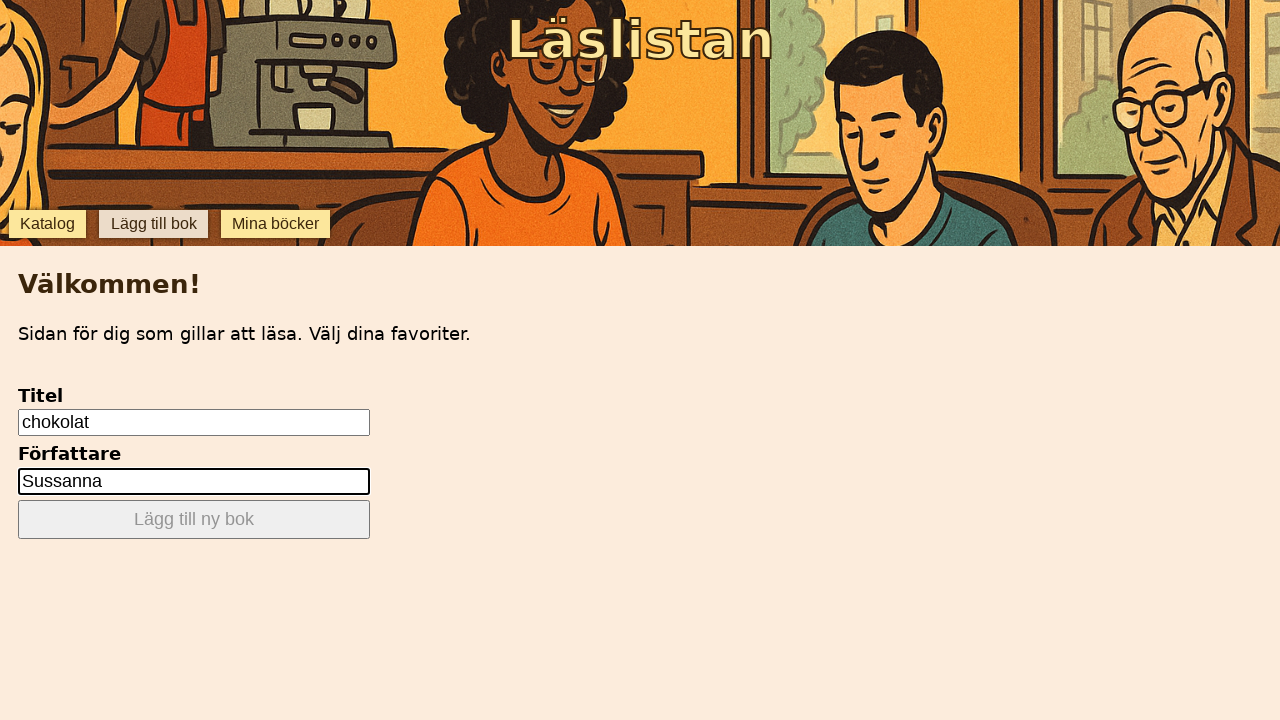

Clicked 'lägg till ny bok' button to submit the form at (194, 520) on internal:role=button[name="lägg till ny bok"i]
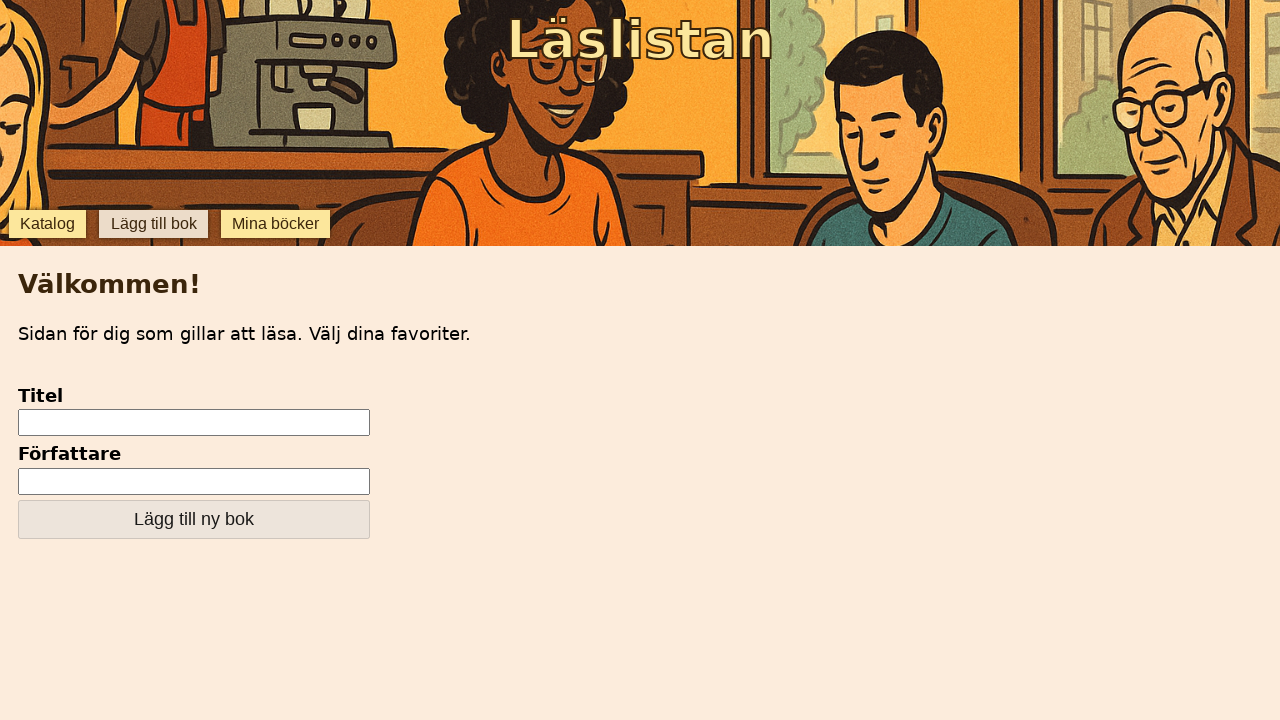

Waited 1 second for changes to be processed
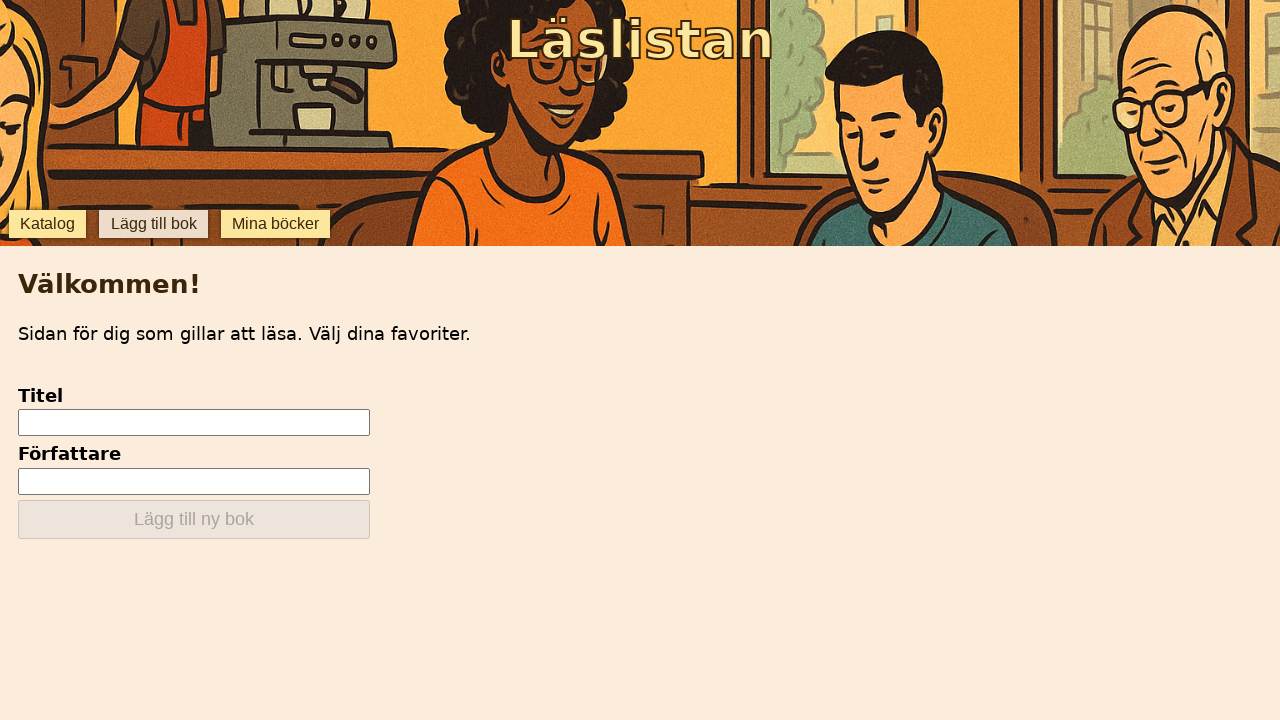

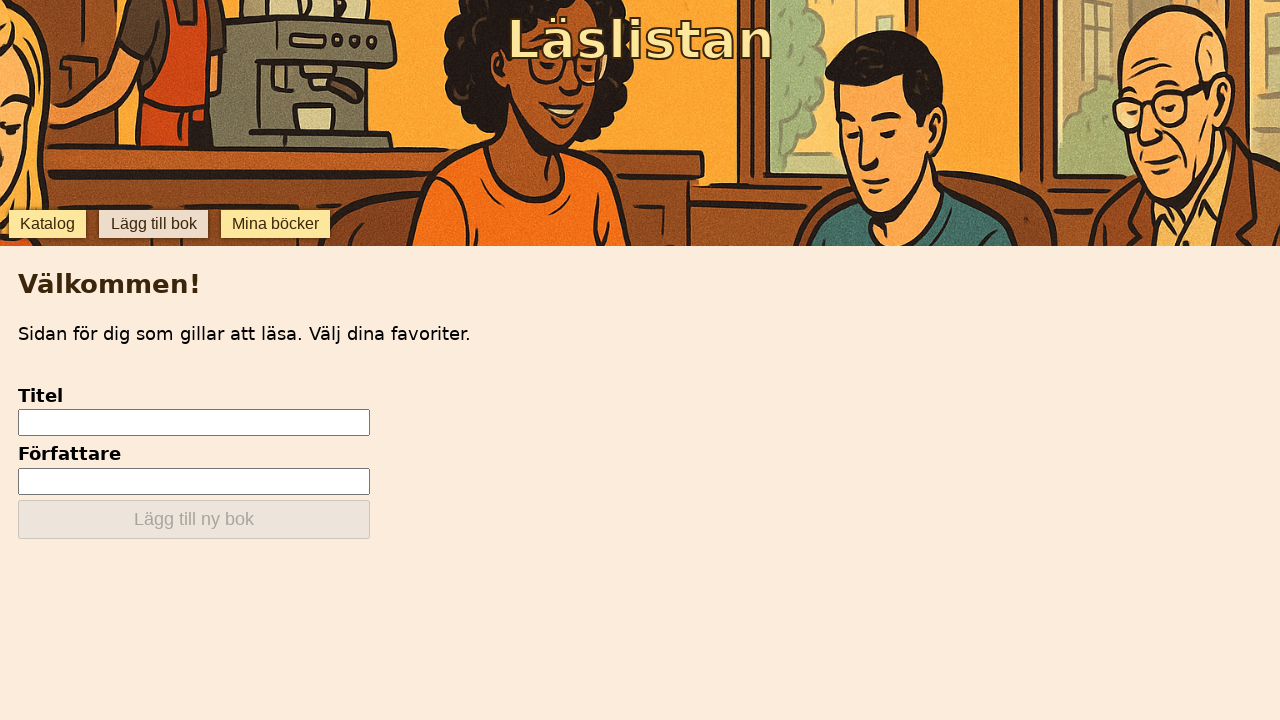